Tests an e-commerce flow by searching for products, adding them to cart, applying a promo code, and verifying the discount is applied

Starting URL: https://rahulshettyacademy.com/seleniumPractise/#/

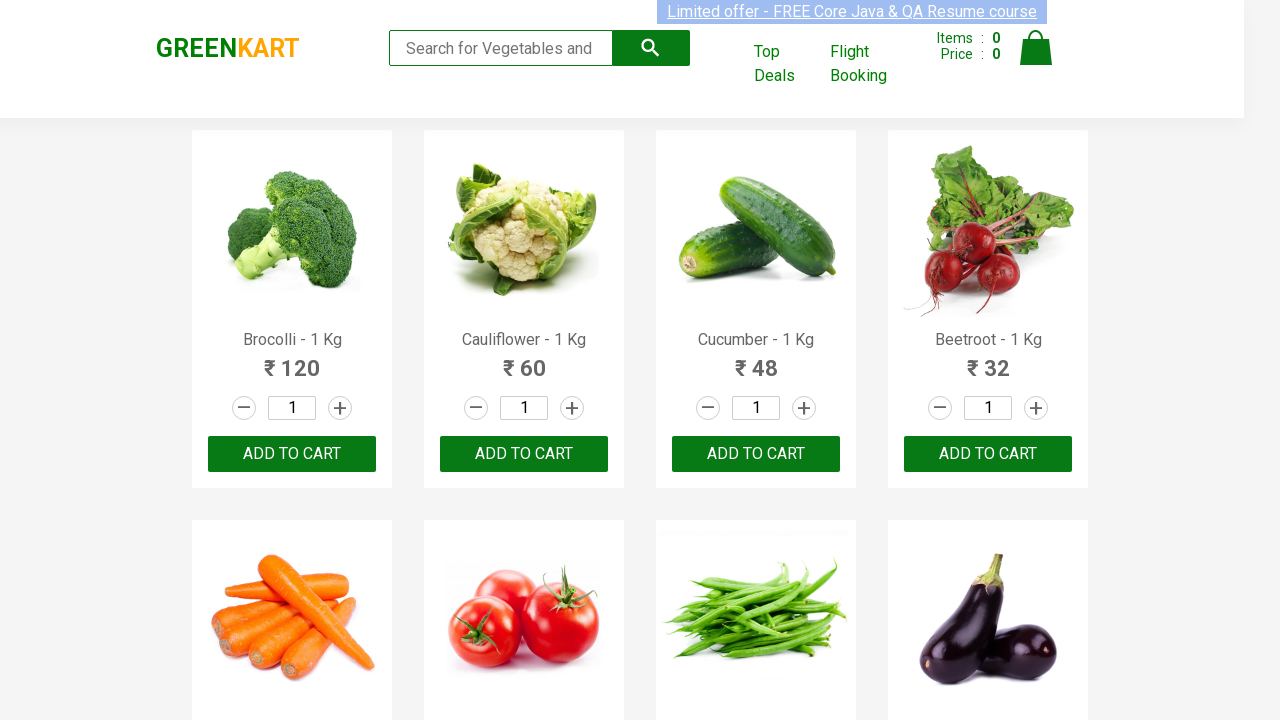

Filled search field with 'ber' to filter products on input[type='search']
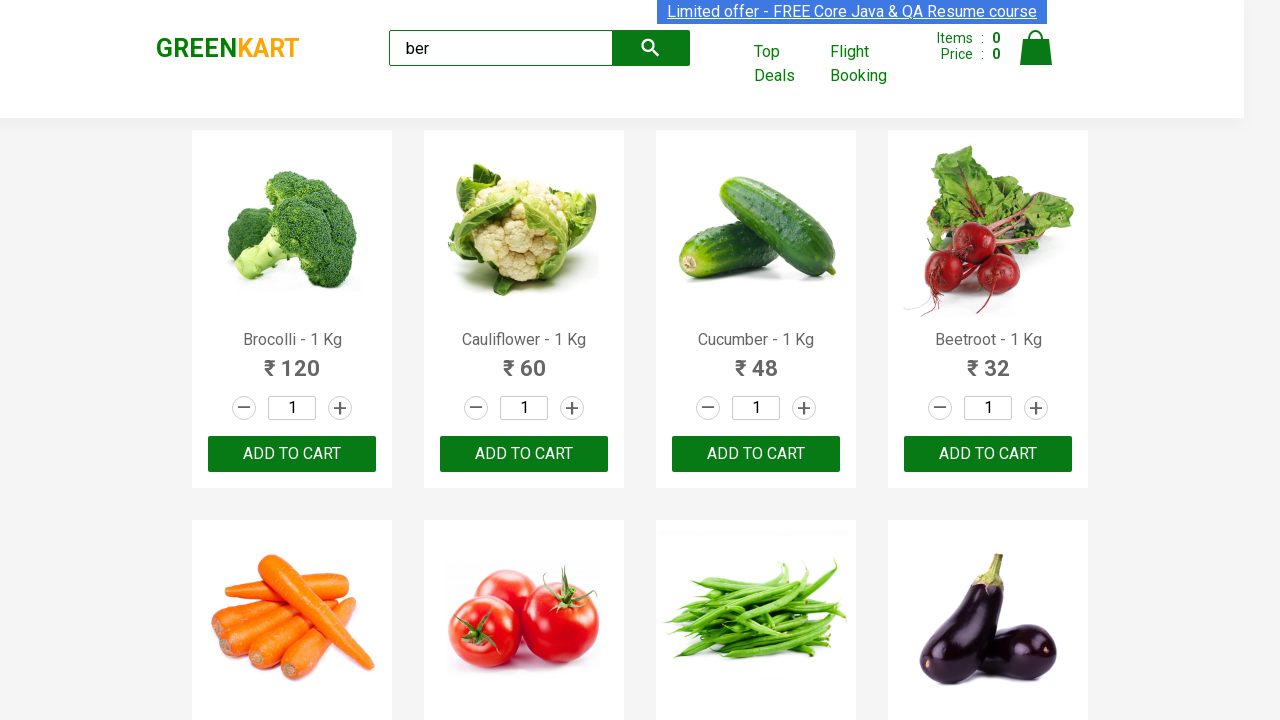

Waited 3 seconds for search results to load
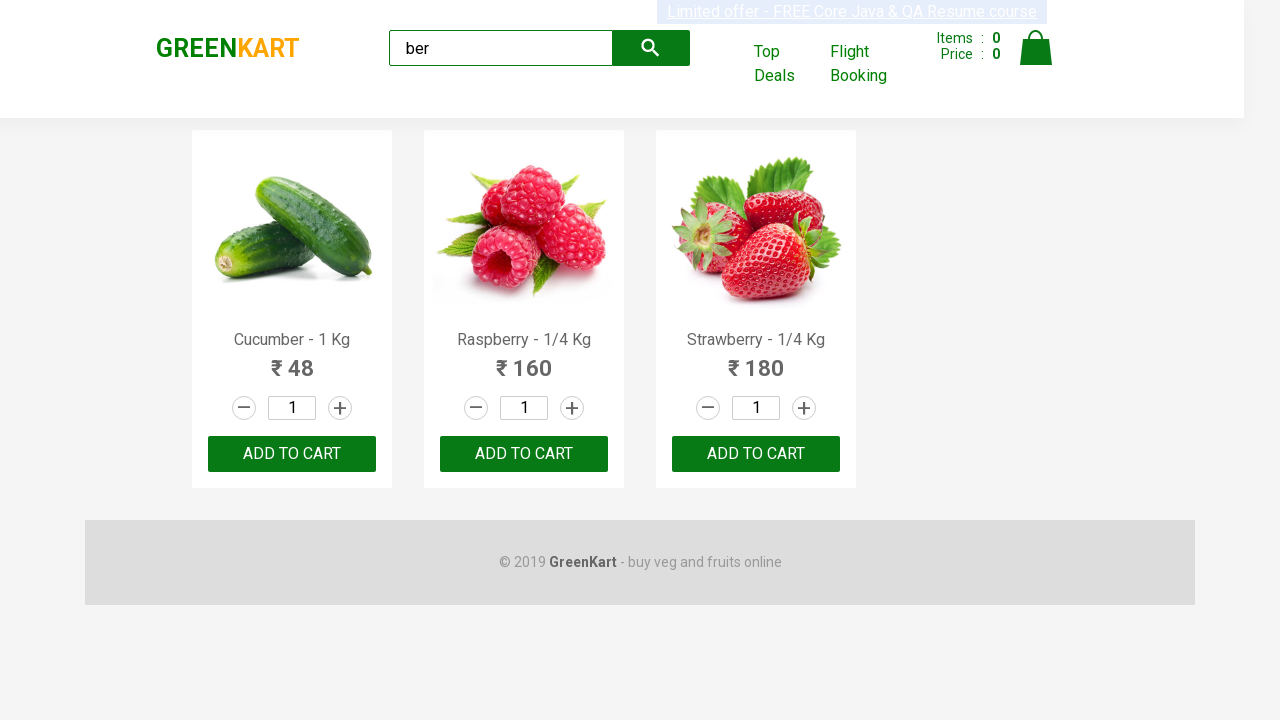

Located all 'ADD TO CART' buttons for filtered products
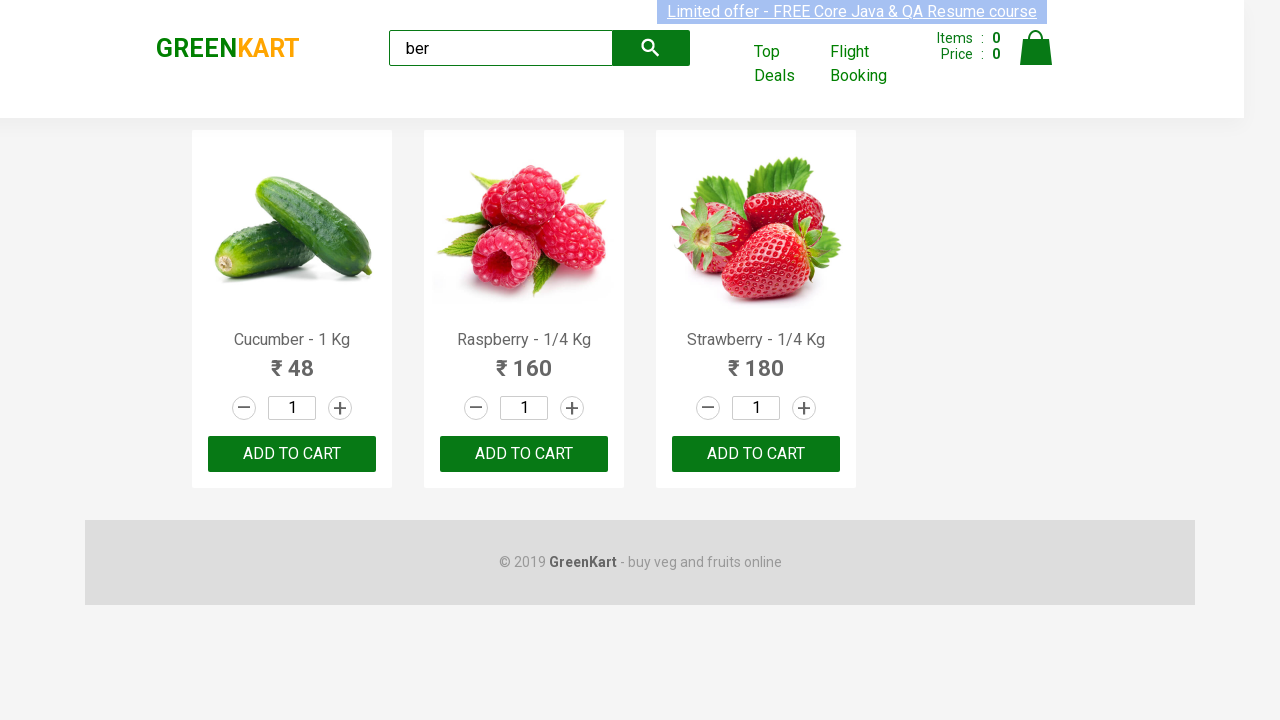

Clicked 'ADD TO CART' button to add product to cart at (292, 454) on button:has-text('ADD TO CART') >> nth=0
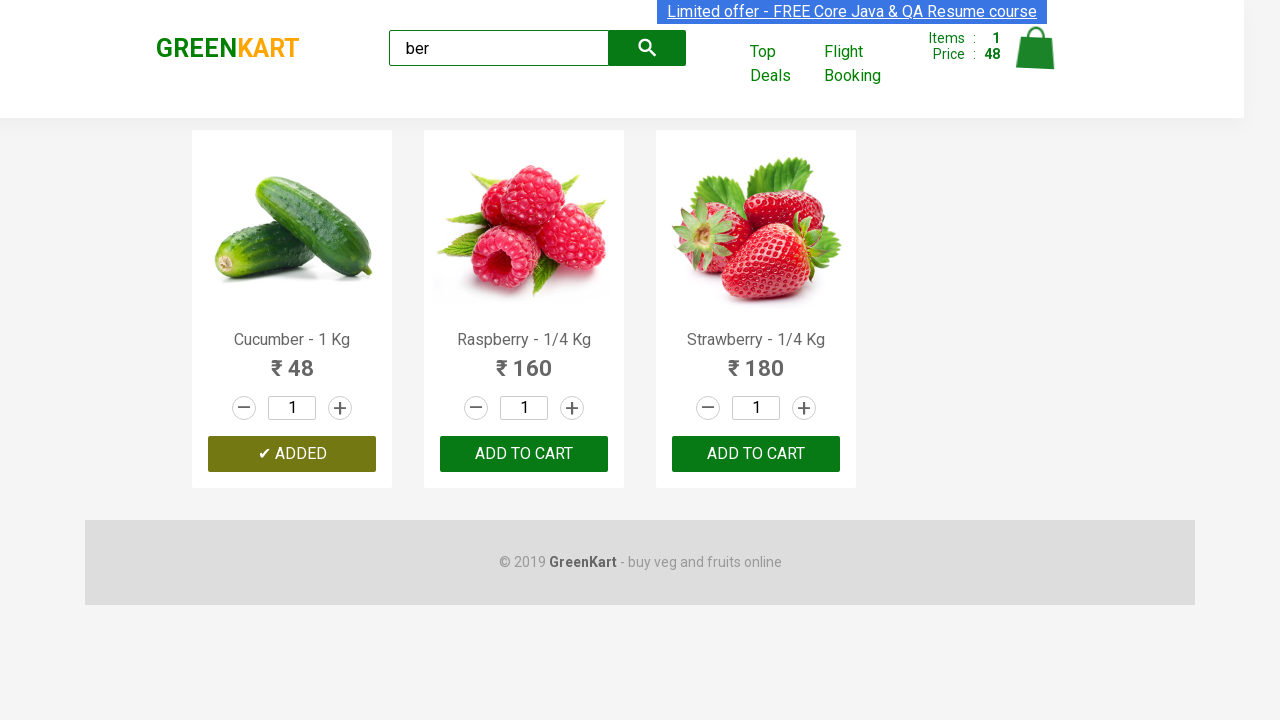

Clicked 'ADD TO CART' button to add product to cart at (756, 454) on button:has-text('ADD TO CART') >> nth=1
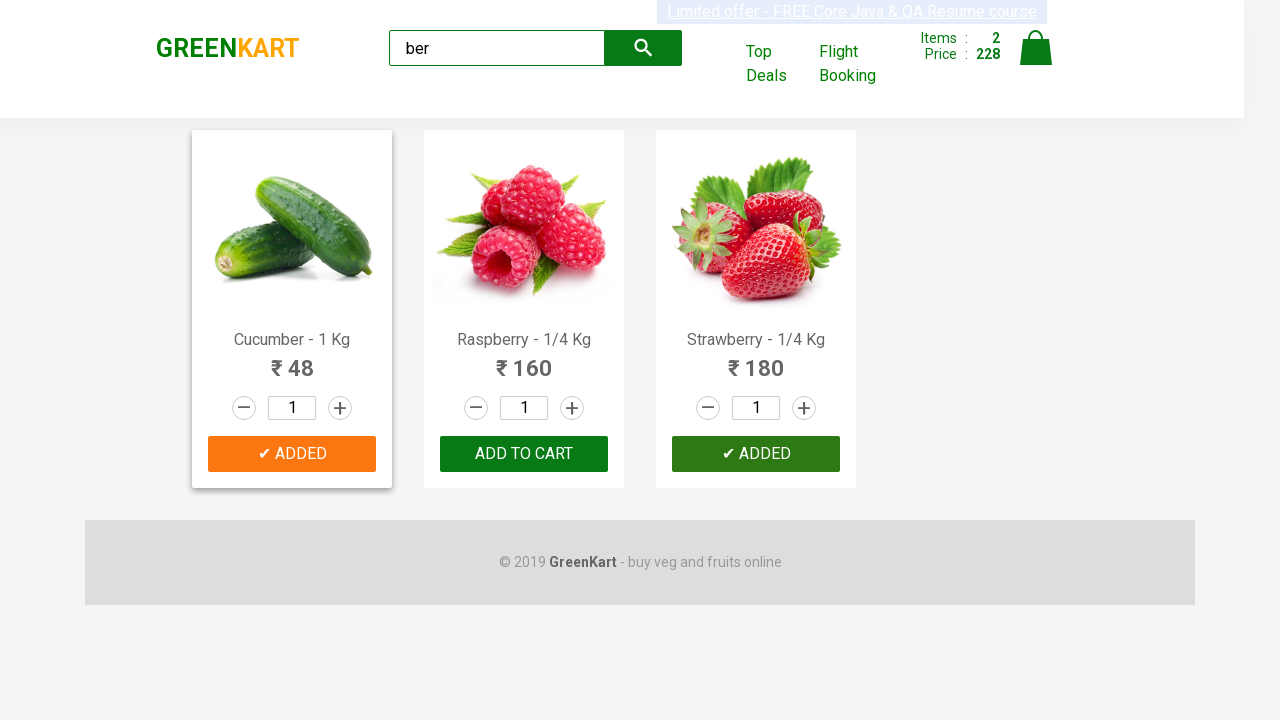

Clicked 'ADD TO CART' button to add product to cart at (756, 454) on button:has-text('ADD TO CART') >> nth=2
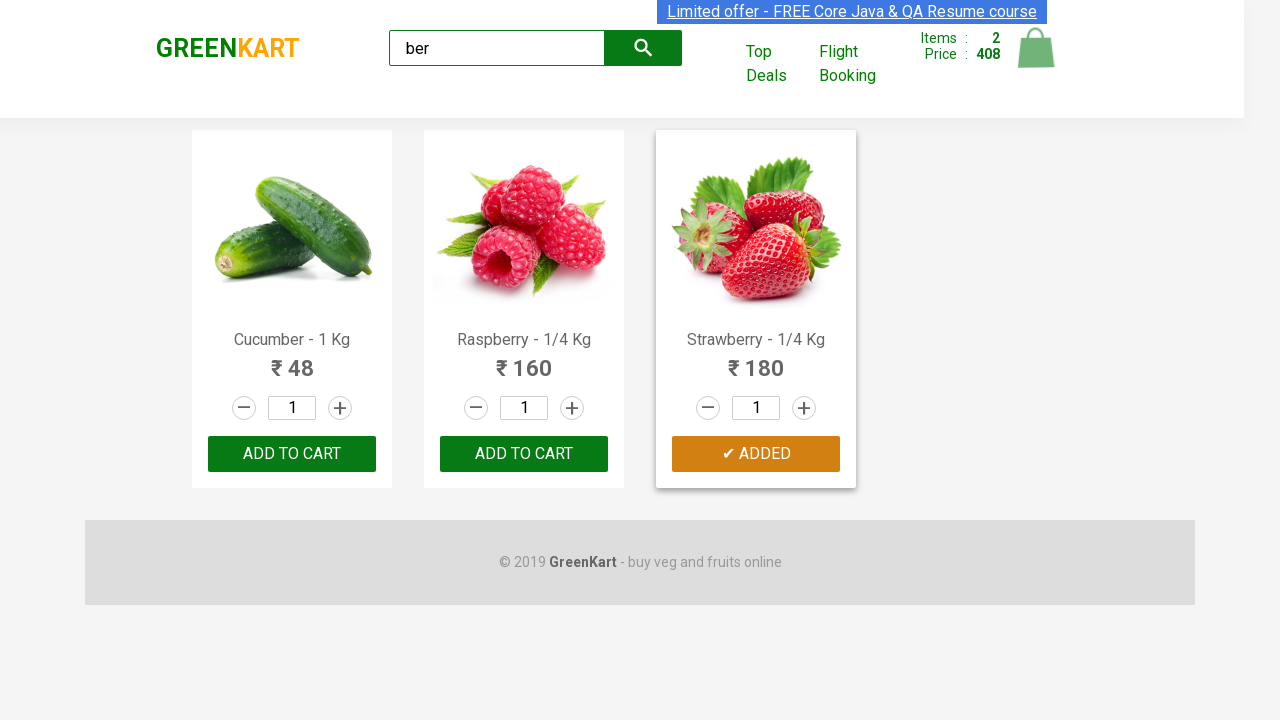

Clicked cart icon to view cart at (1036, 48) on img[alt='Cart']
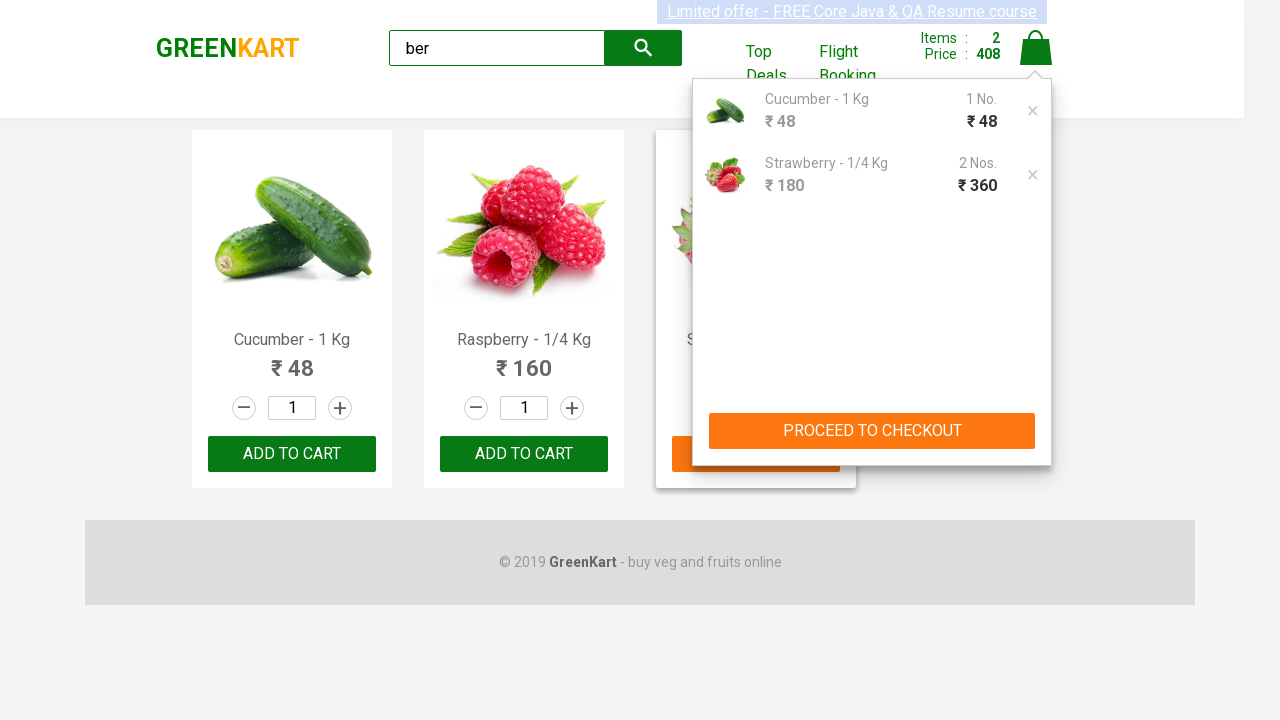

Clicked 'PROCEED TO CHECKOUT' button at (872, 431) on button:has-text('PROCEED TO CHECKOUT')
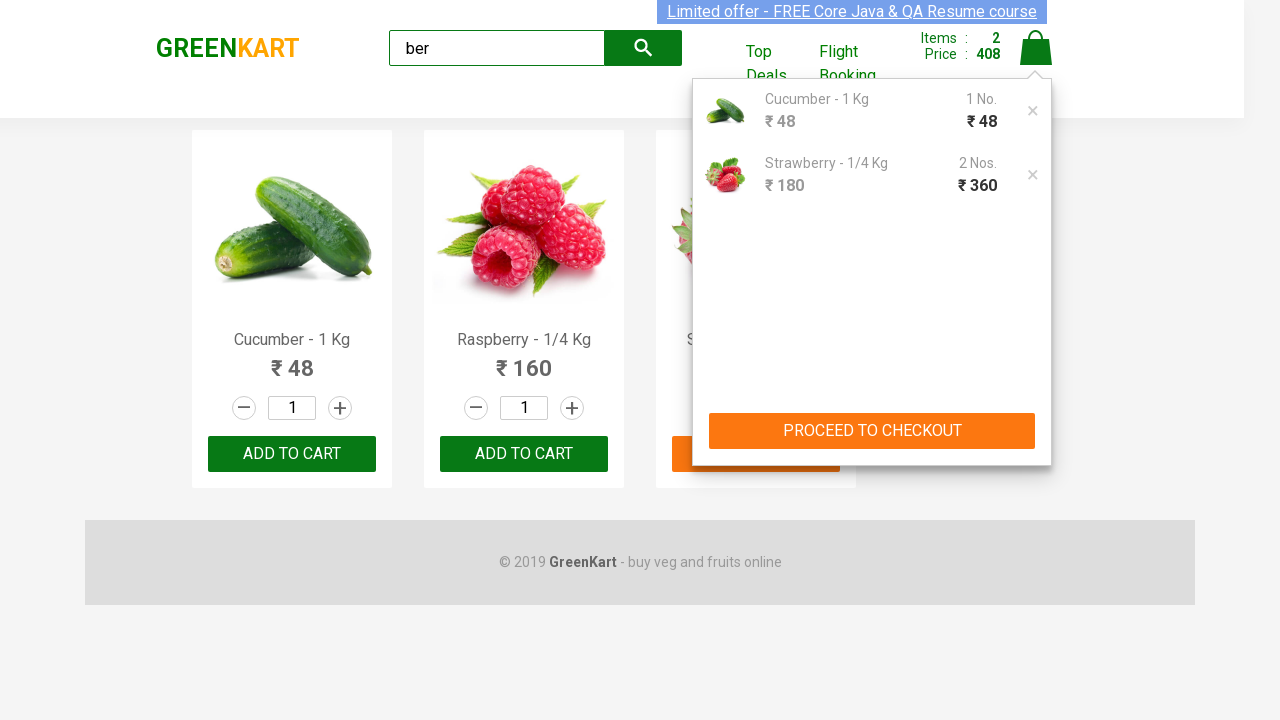

Entered promo code 'rahulshettyacademy' in promo code field on input.promoCode
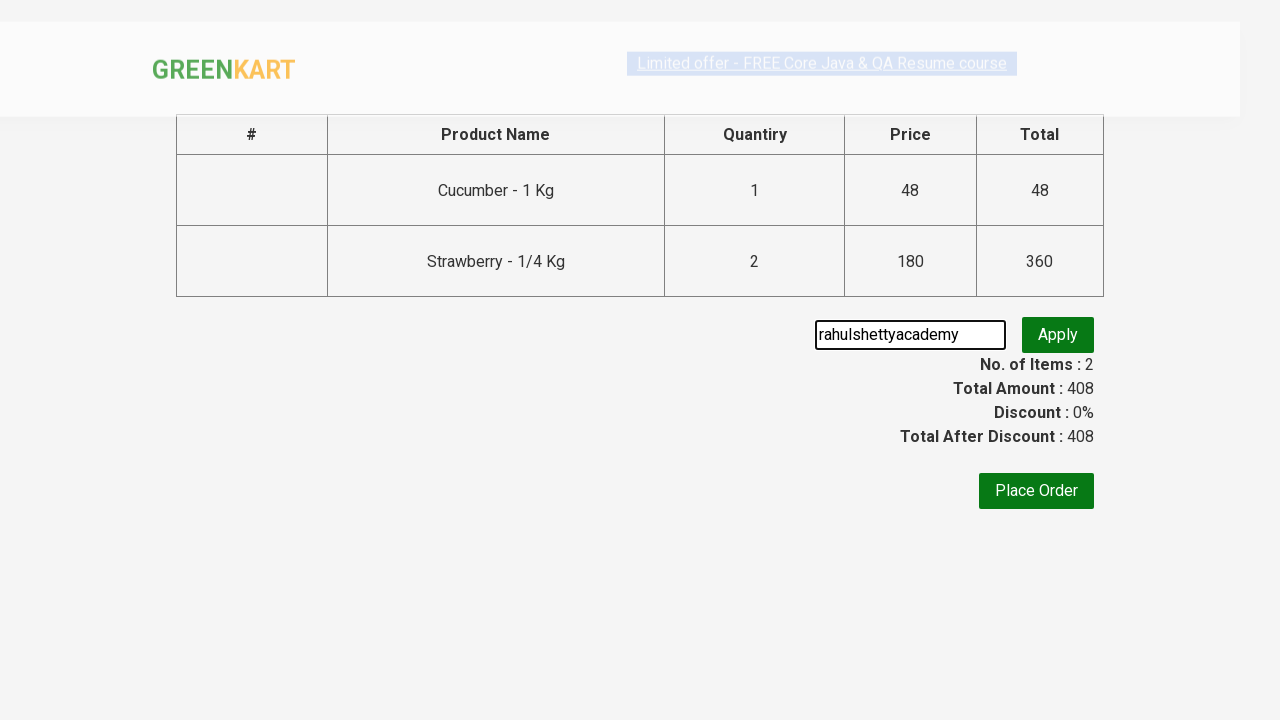

Clicked button to apply promo code at (1058, 335) on button.promoBtn
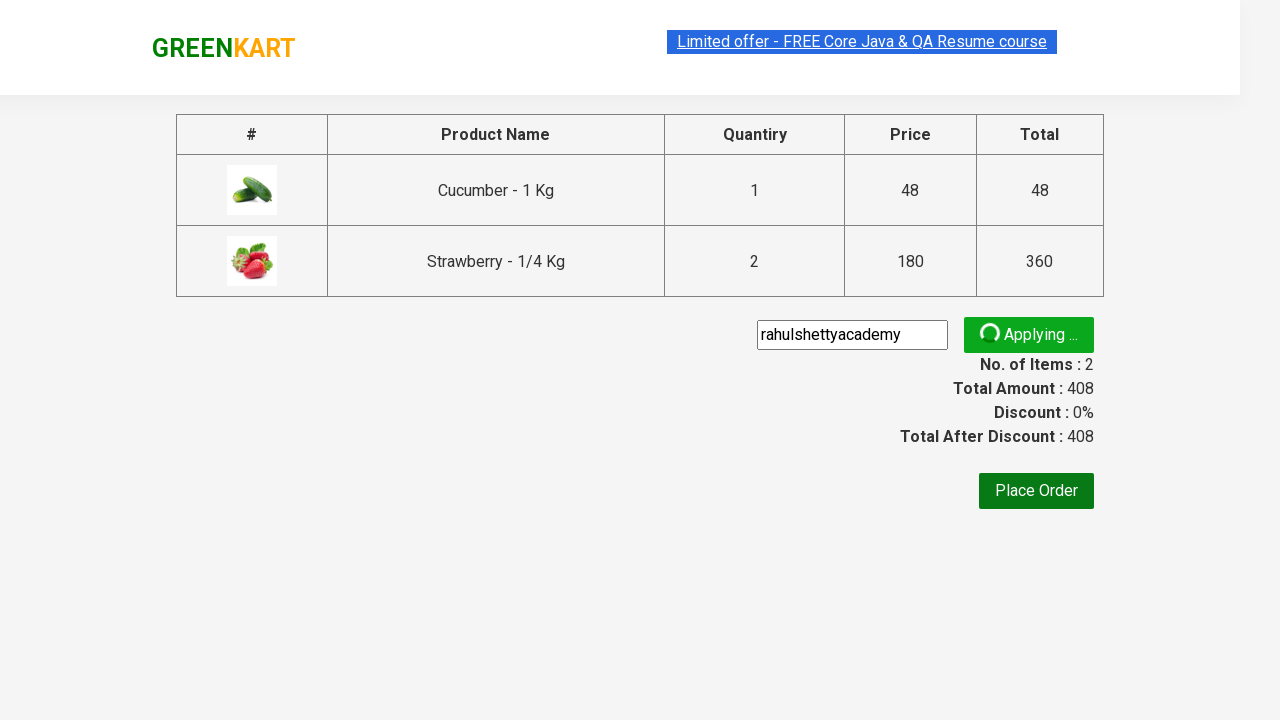

Verified promo code was successfully applied - discount message appeared
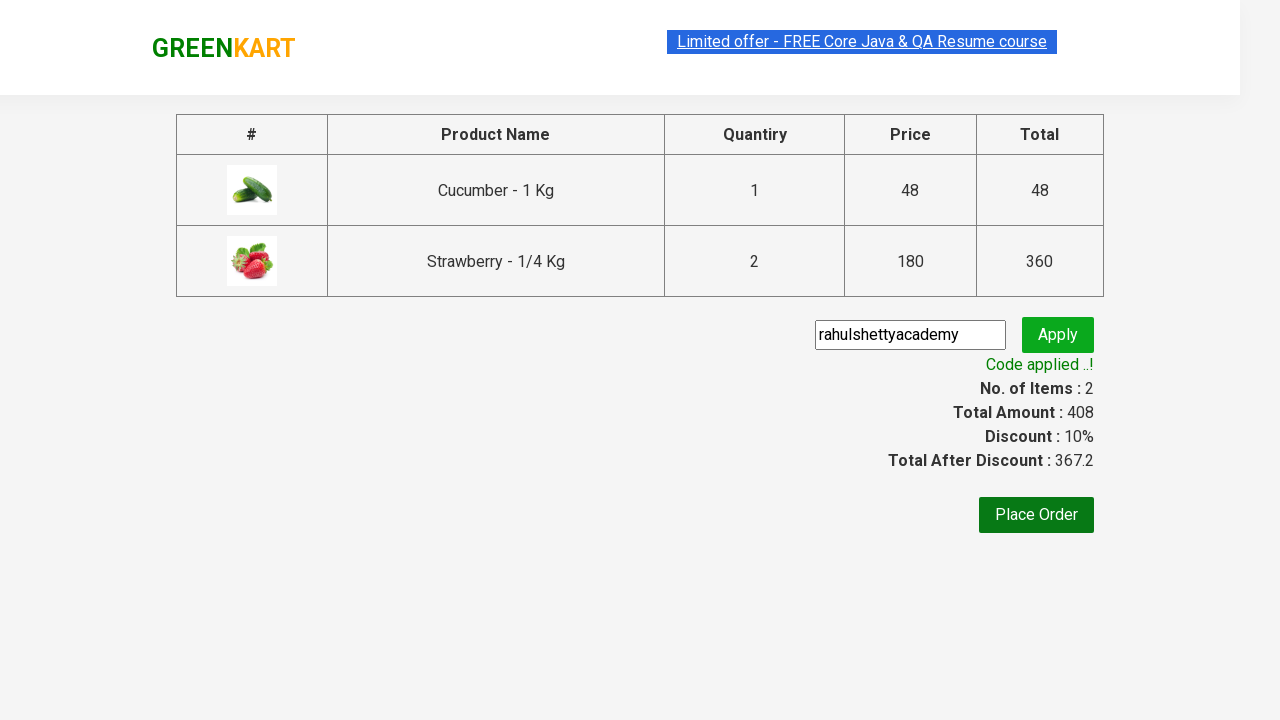

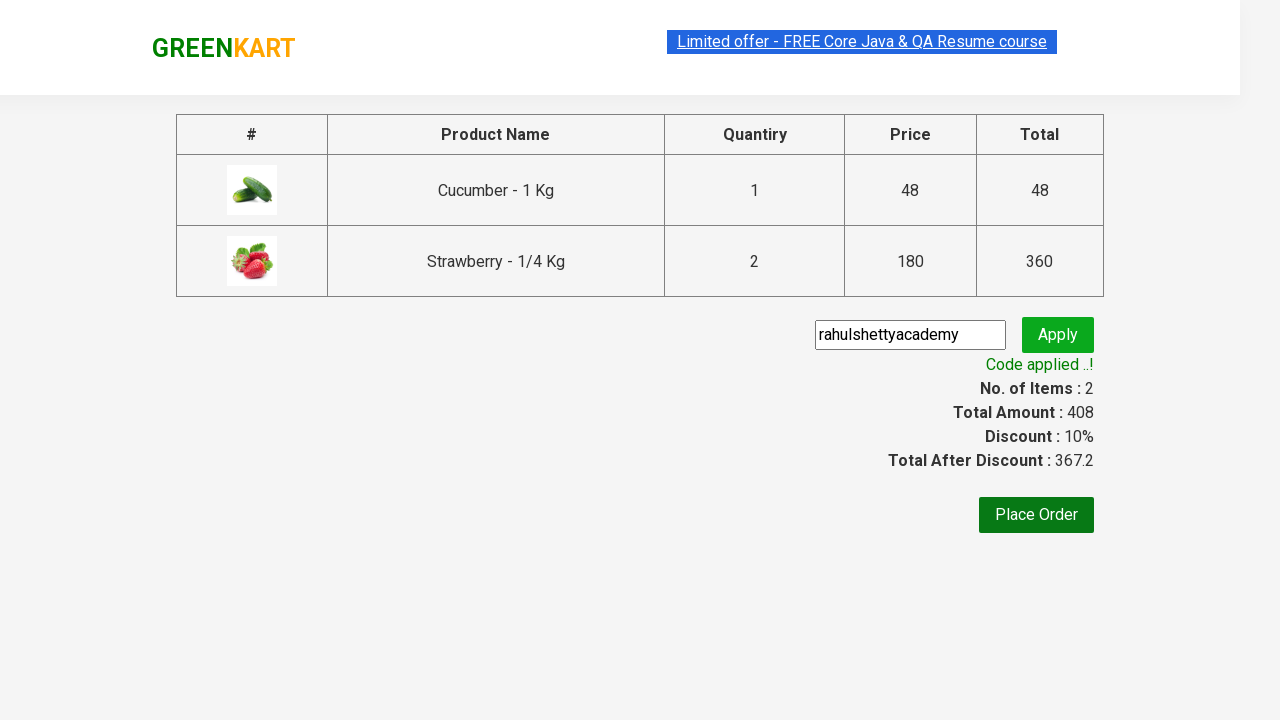